Navigates to Apple website, clicks on iPhone link, and verifies that links are present on the iPhone page

Starting URL: https://www.apple.com

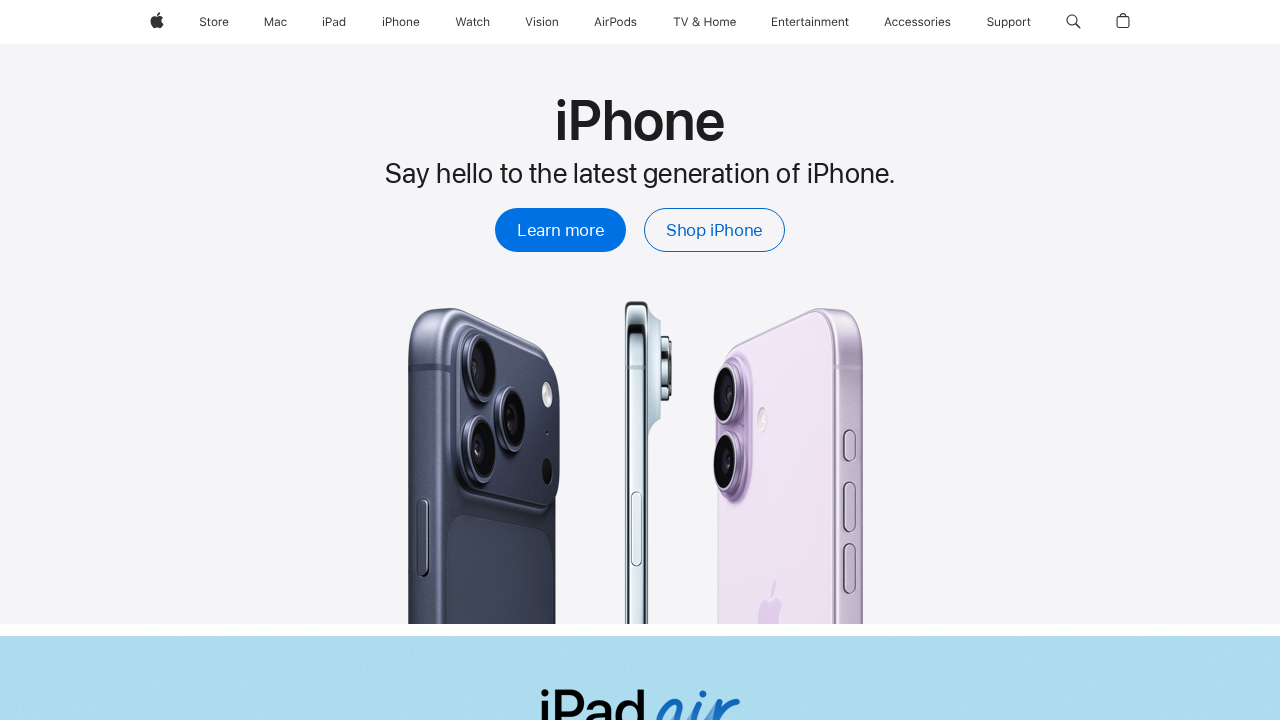

Clicked on iPhone link at (401, 22) on xpath=//span[.='iPhone']/..
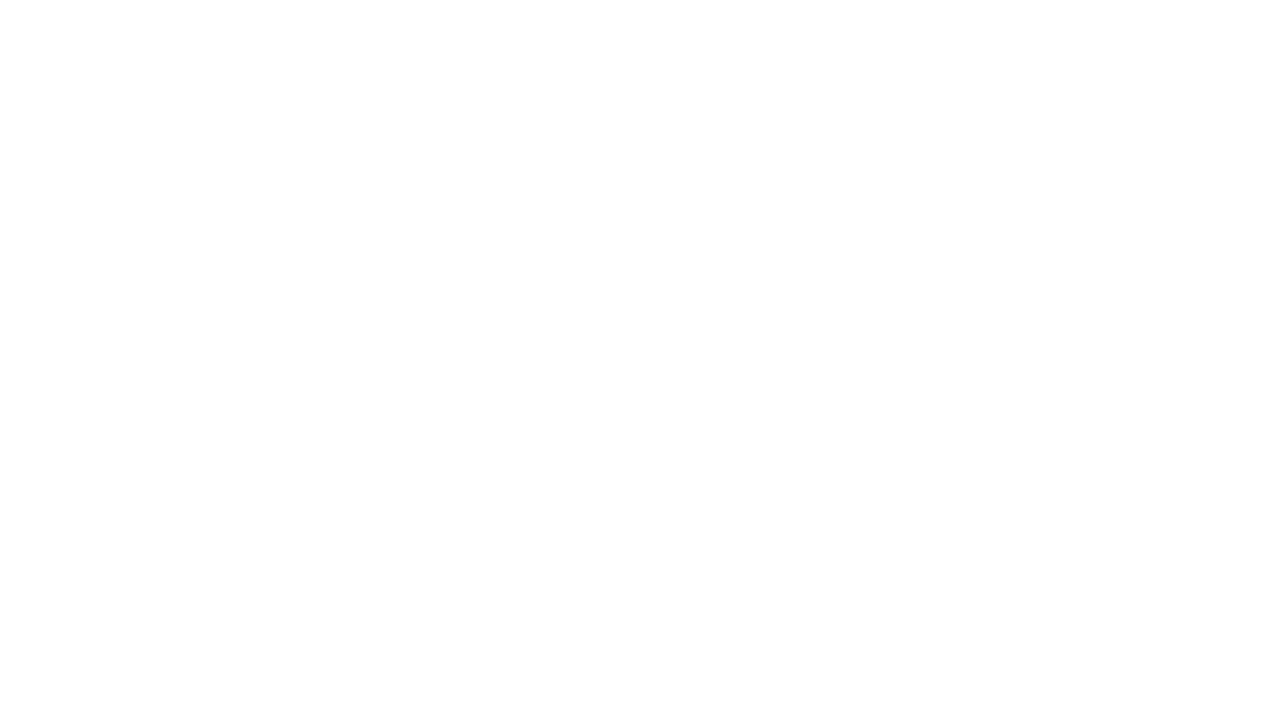

iPhone page loaded with visible links
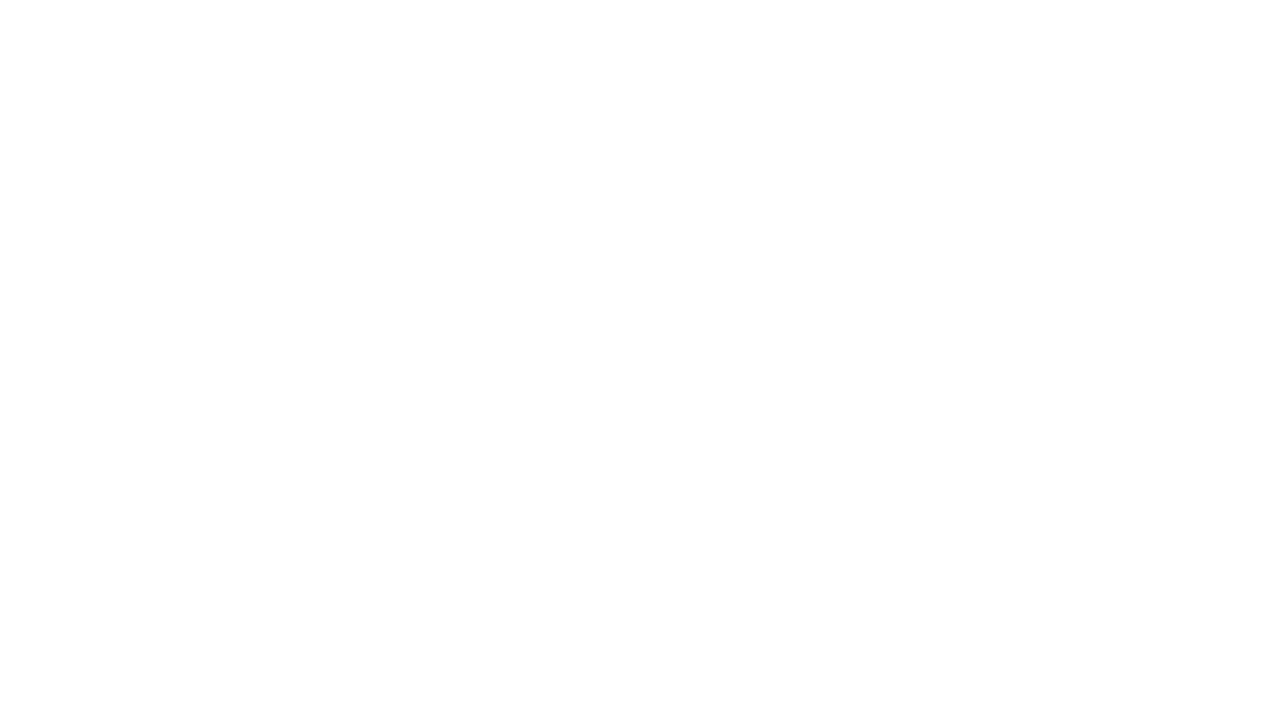

Retrieved all links from iPhone page
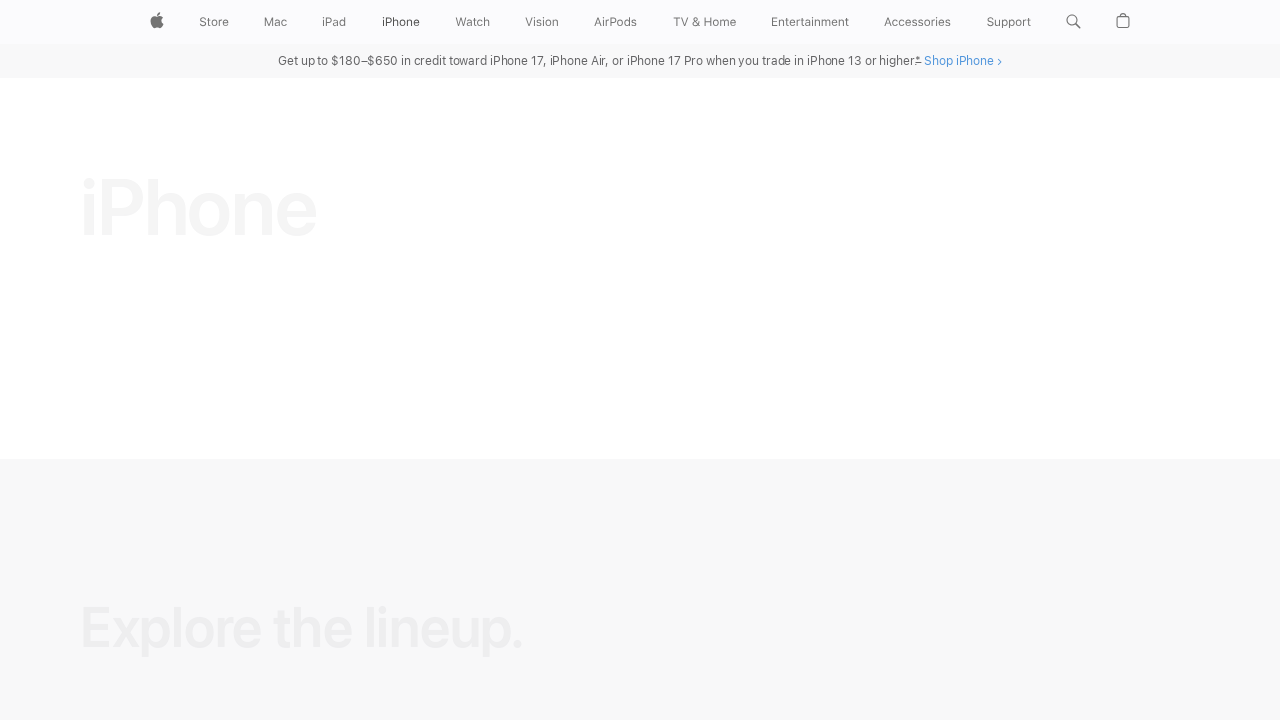

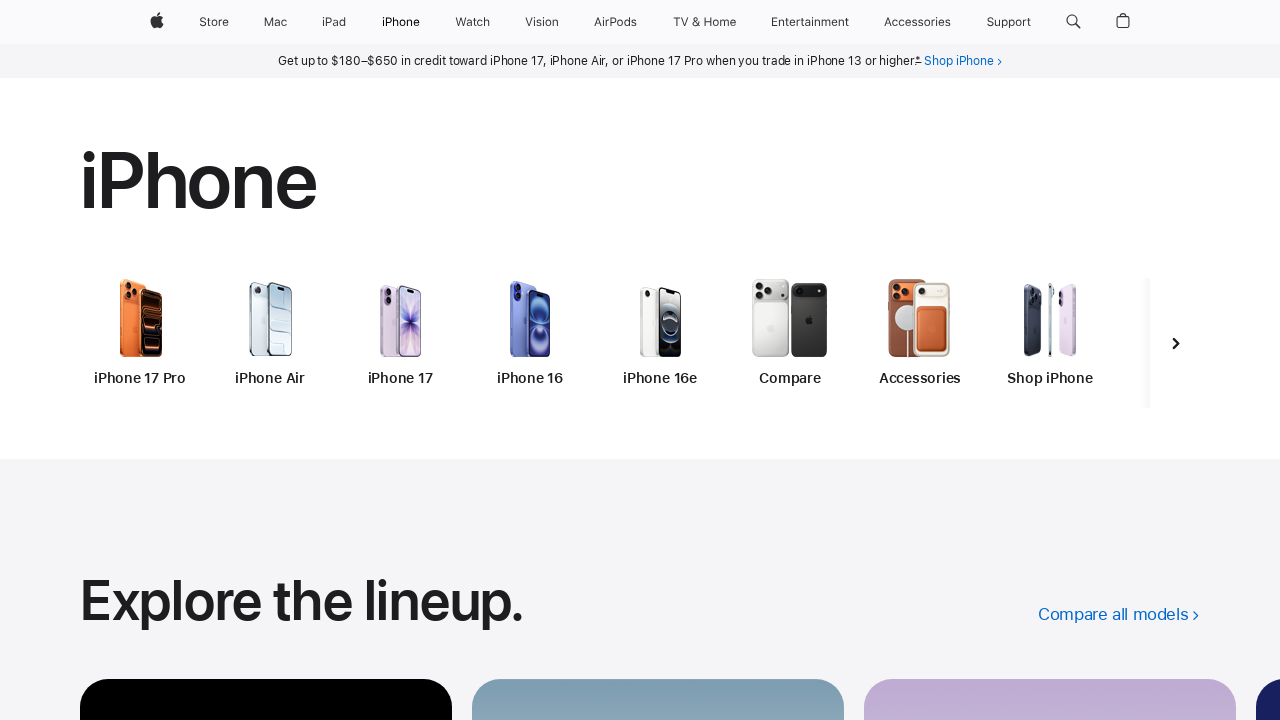